Tests the date picker component by selecting a specific date (May 15, 1990) and verifying the input is populated.

Starting URL: https://demoqa.com/automation-practice-form

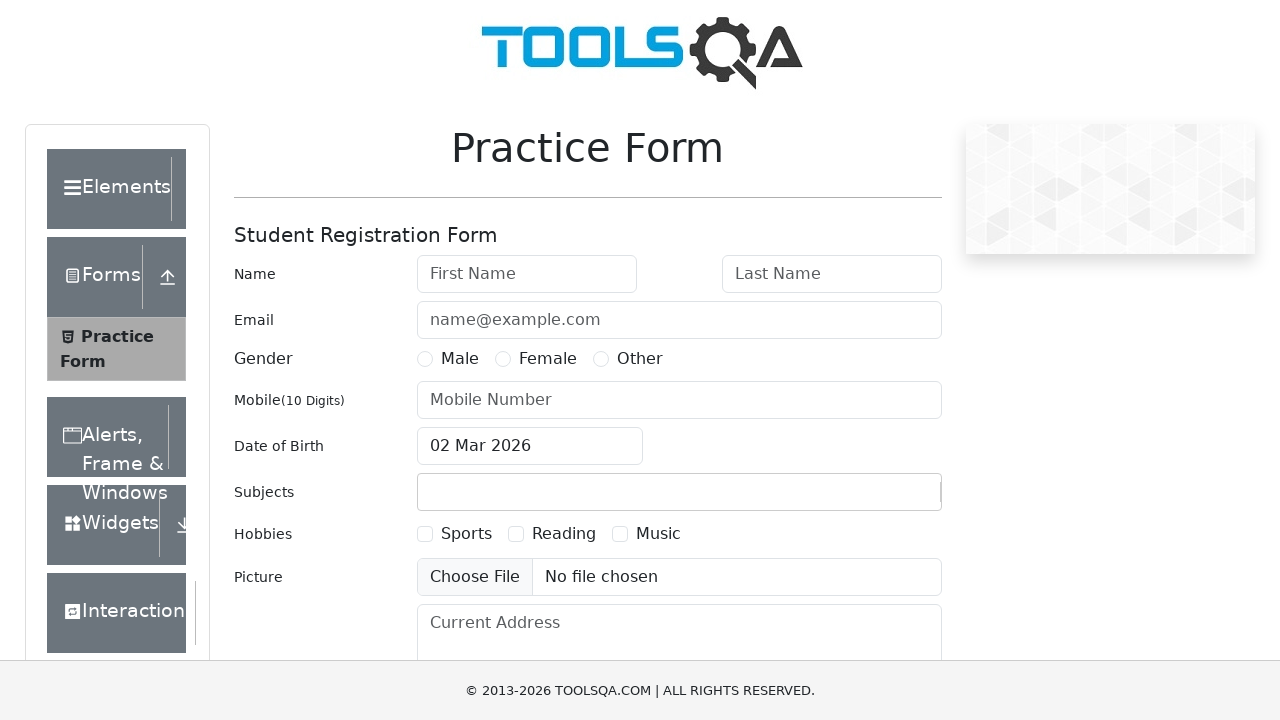

Clicked date picker input field to open date picker at (530, 446) on #dateOfBirthInput
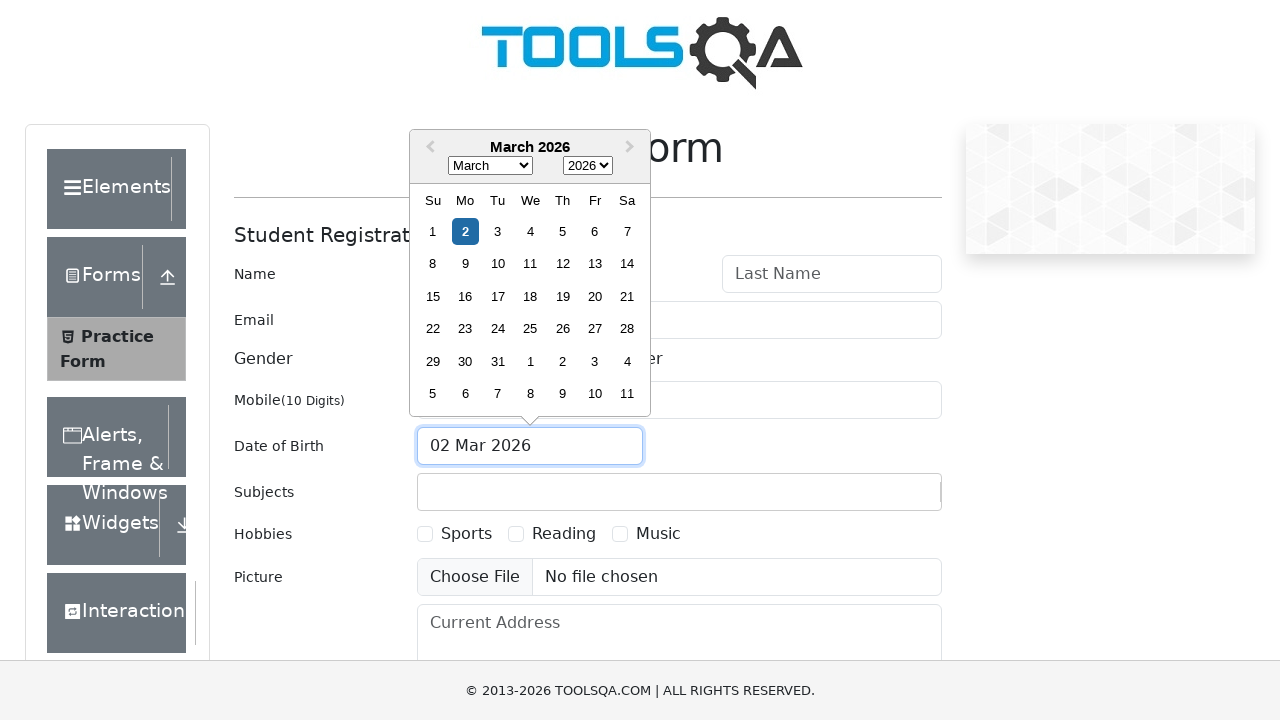

Selected May (month index 5) from month dropdown on .react-datepicker__month-select
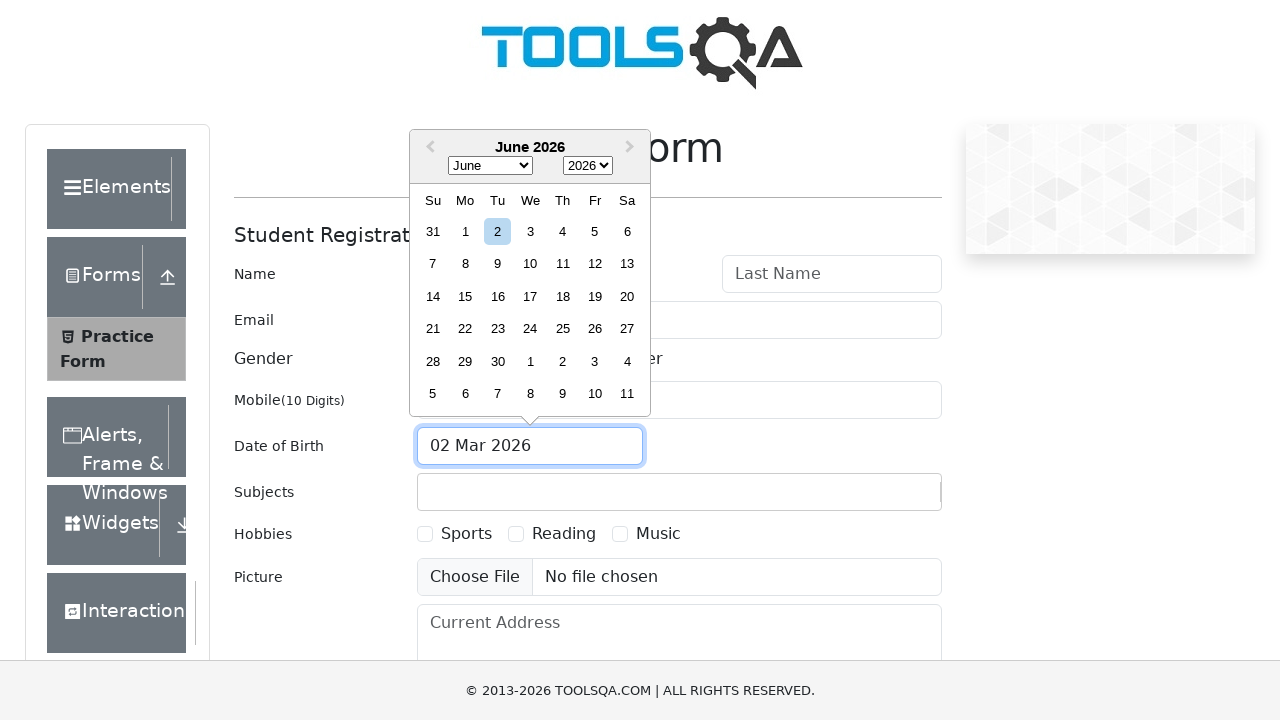

Selected 1990 from year dropdown on .react-datepicker__year-select
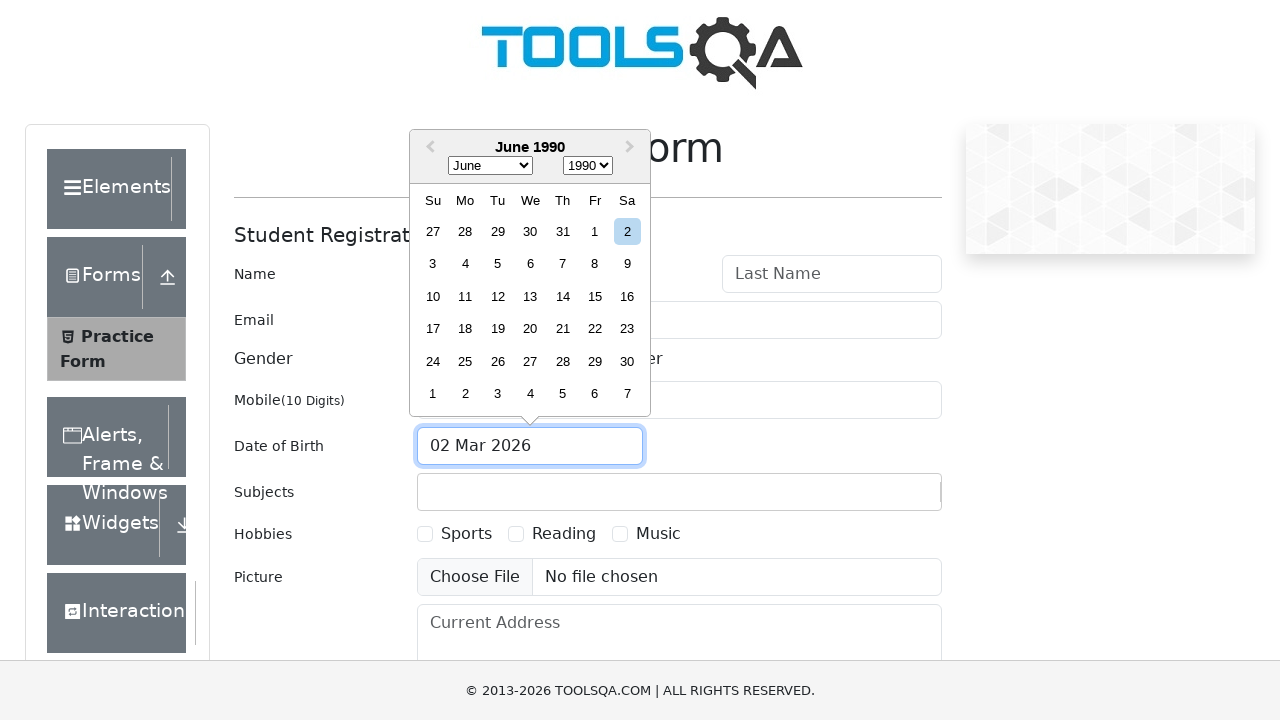

Selected day 15 from calendar at (595, 296) on .react-datepicker__day--015:not(.react-datepicker__day--outside-month)
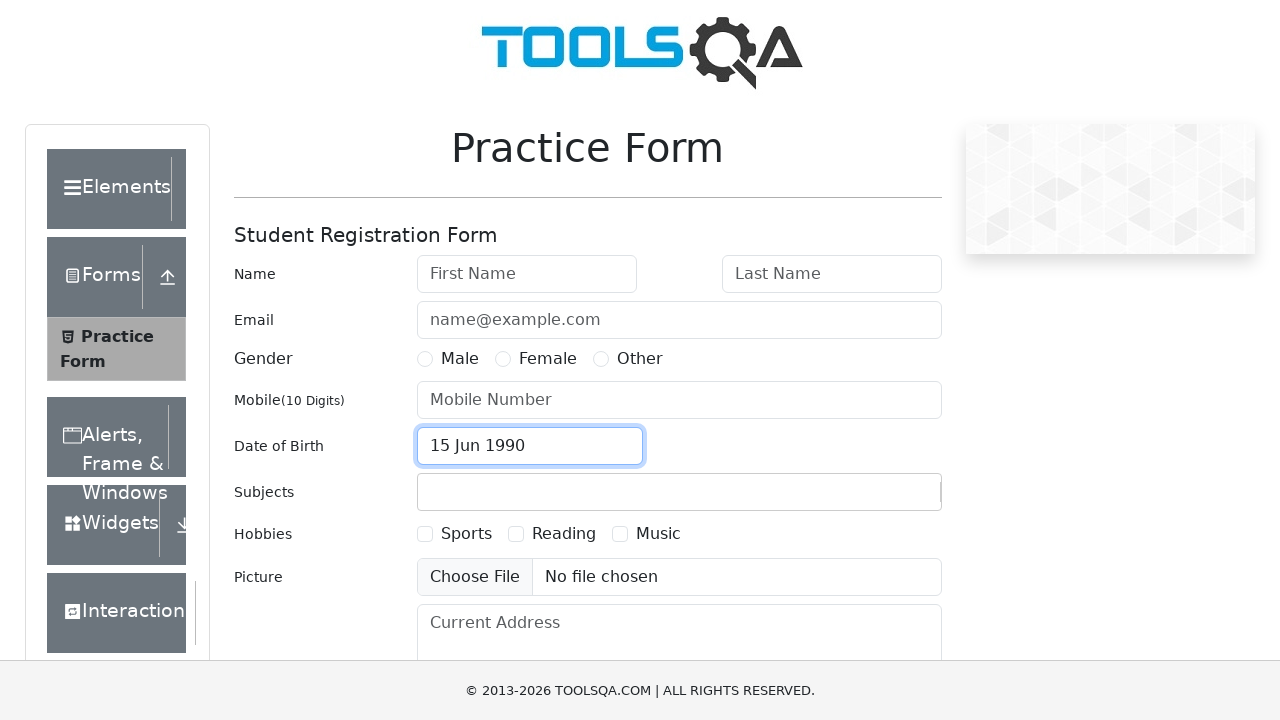

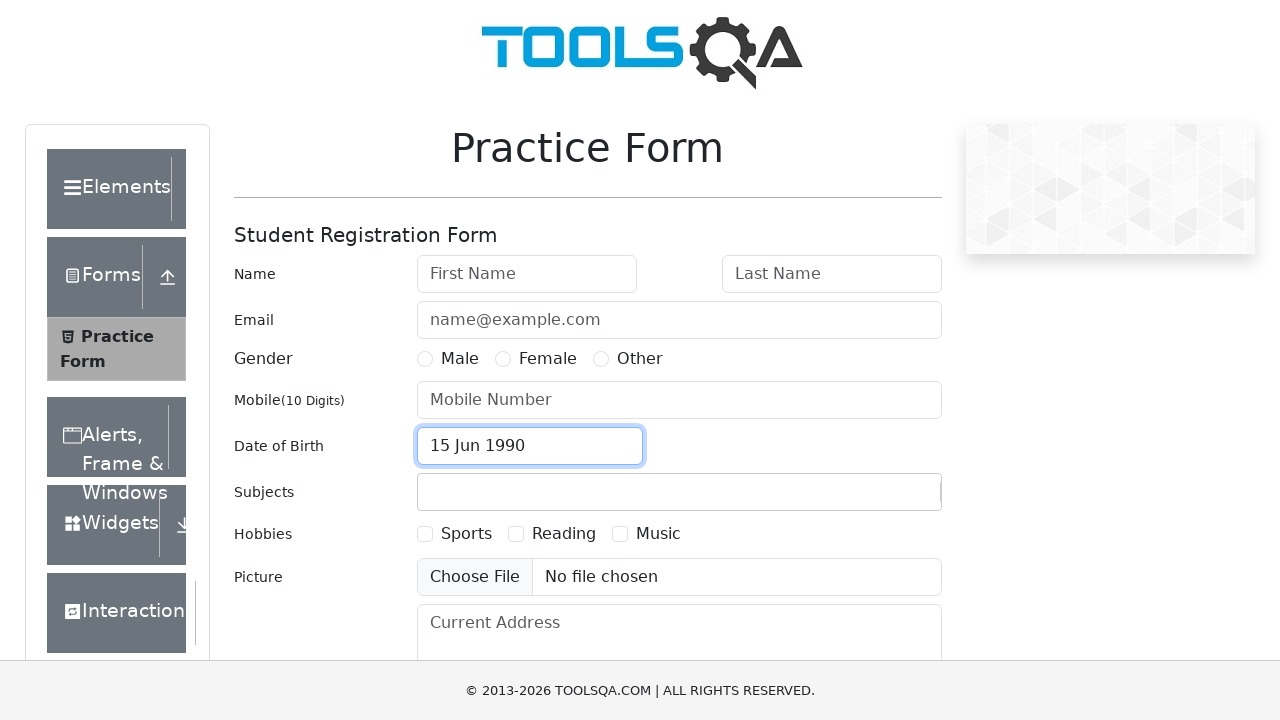